Tests form validation by filling in personal information fields (first name, surname, age, country) and submitting the form, then verifying navigation to a new page

Starting URL: https://testpages.eviltester.com/styled/validation/input-validation.html

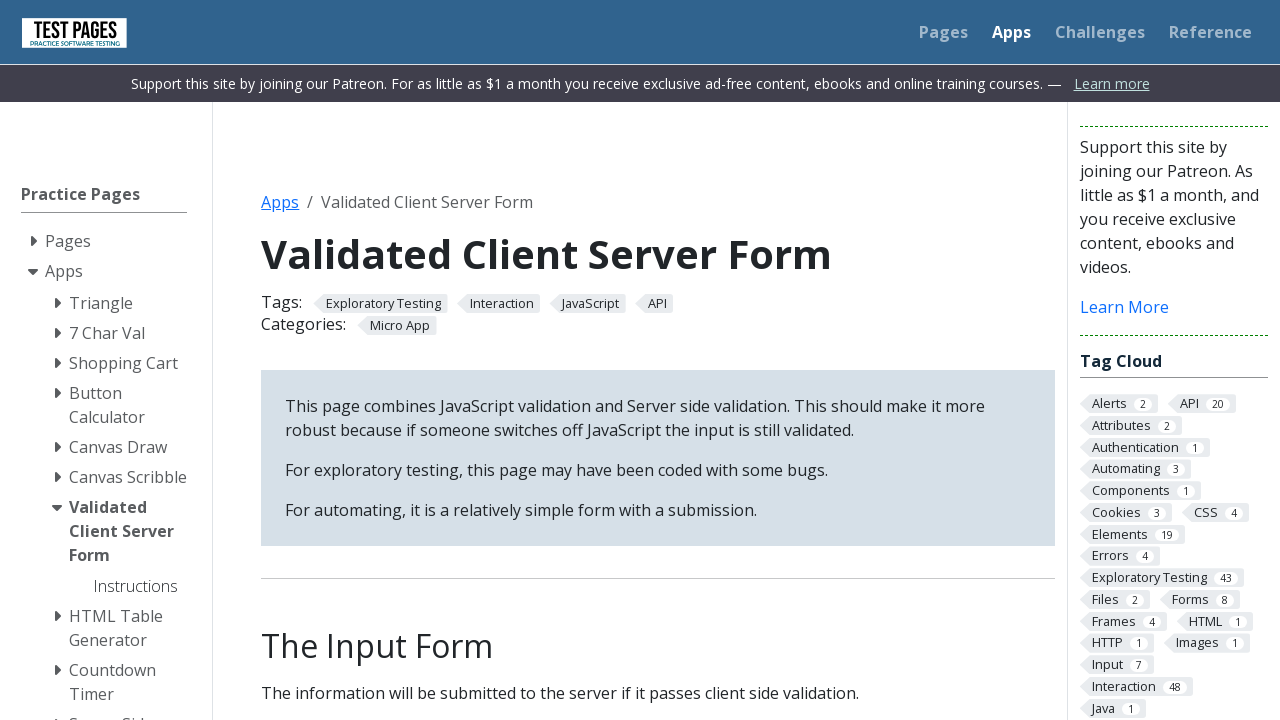

Filled first name field with 'Maria' on #firstname
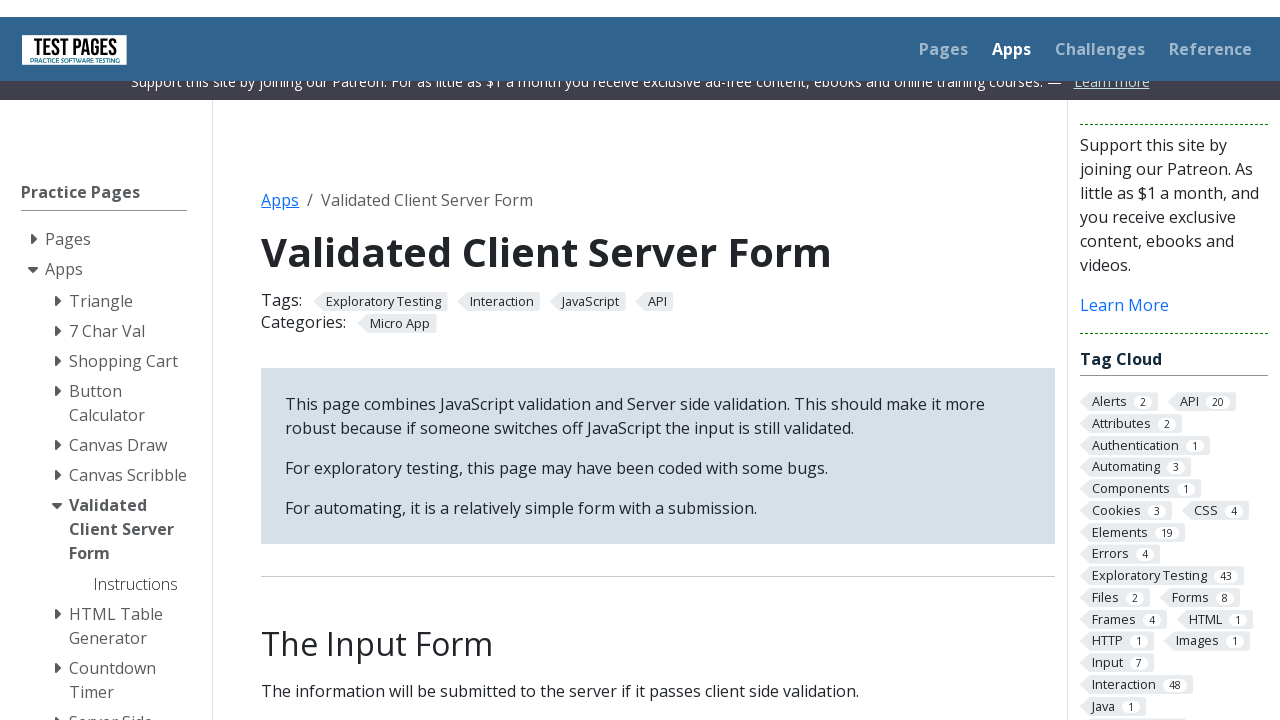

Filled surname field with 'Henderson' on #surname
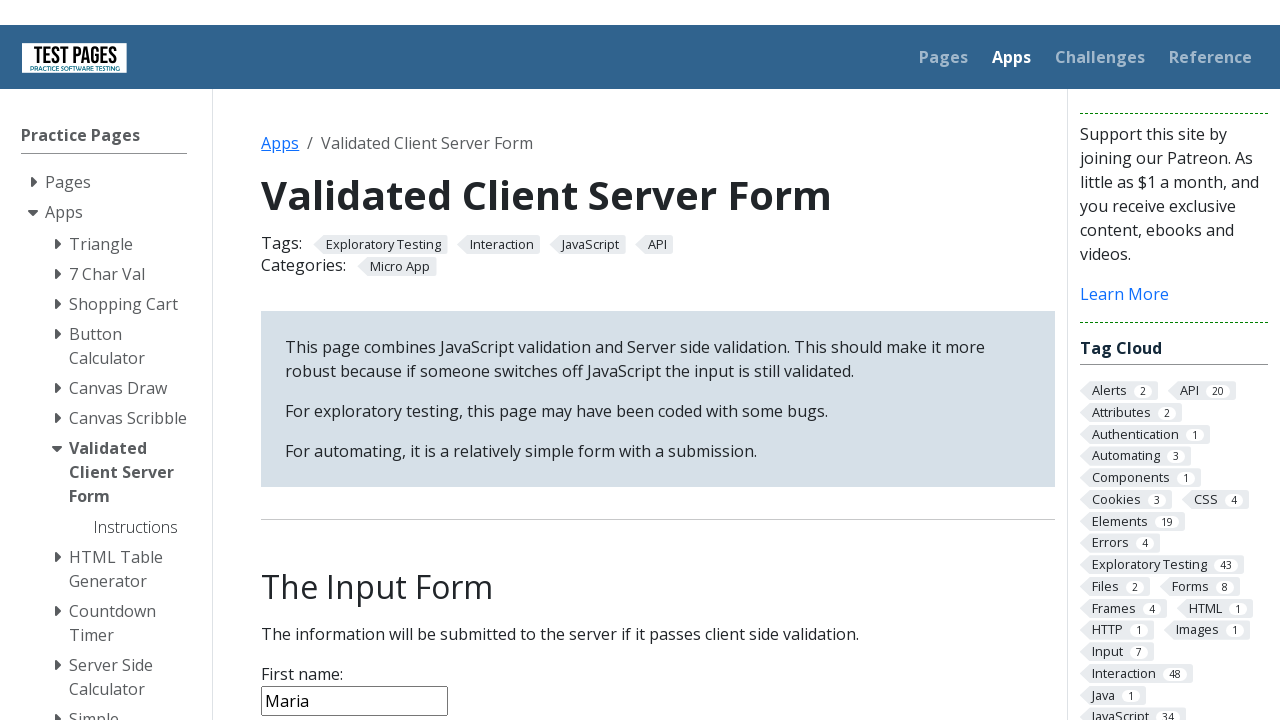

Filled age field with '28' on #age
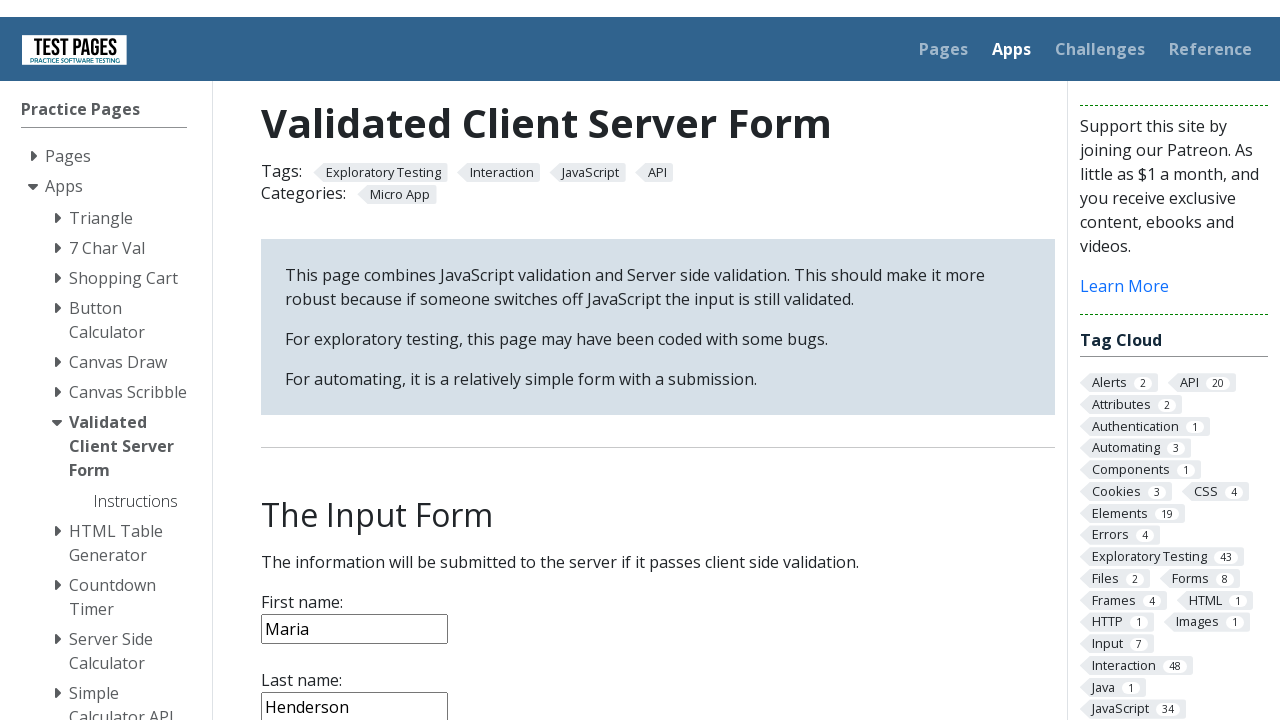

Selected 'Israel' from country dropdown on select[name='country']
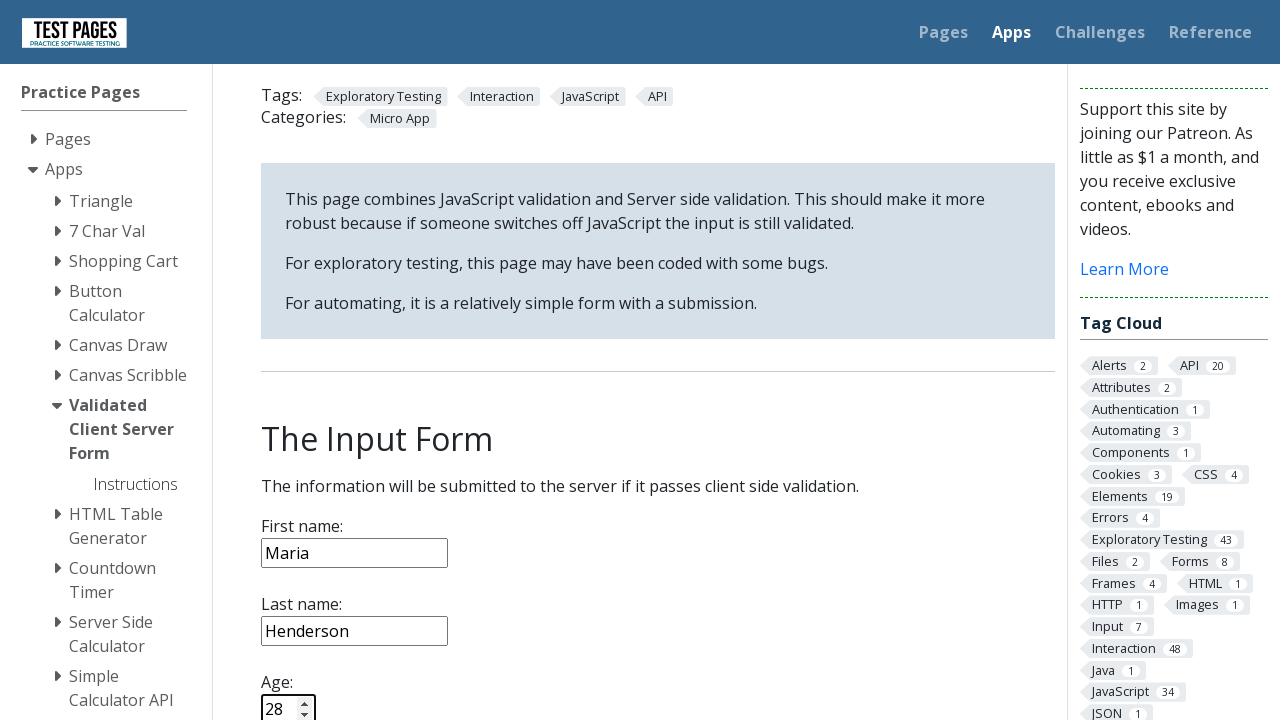

Clicked submit button to submit form at (296, 368) on input[type='submit']
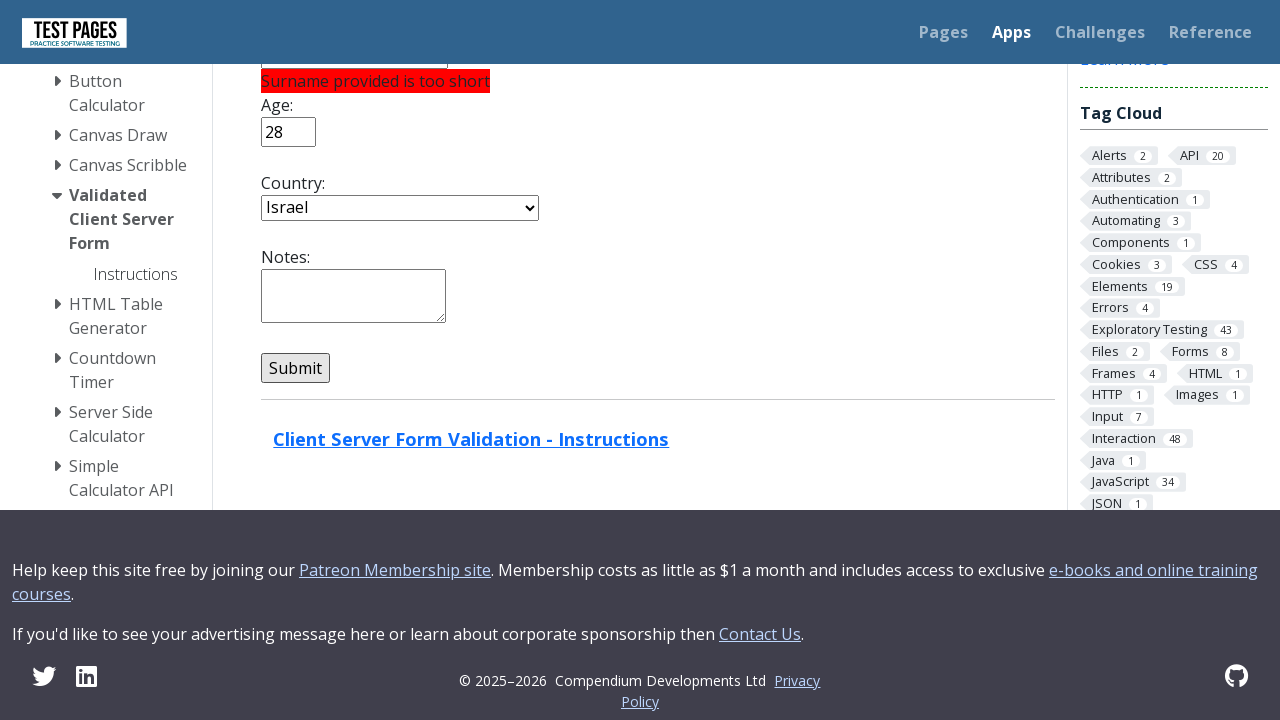

Form submission completed and navigation to success page confirmed
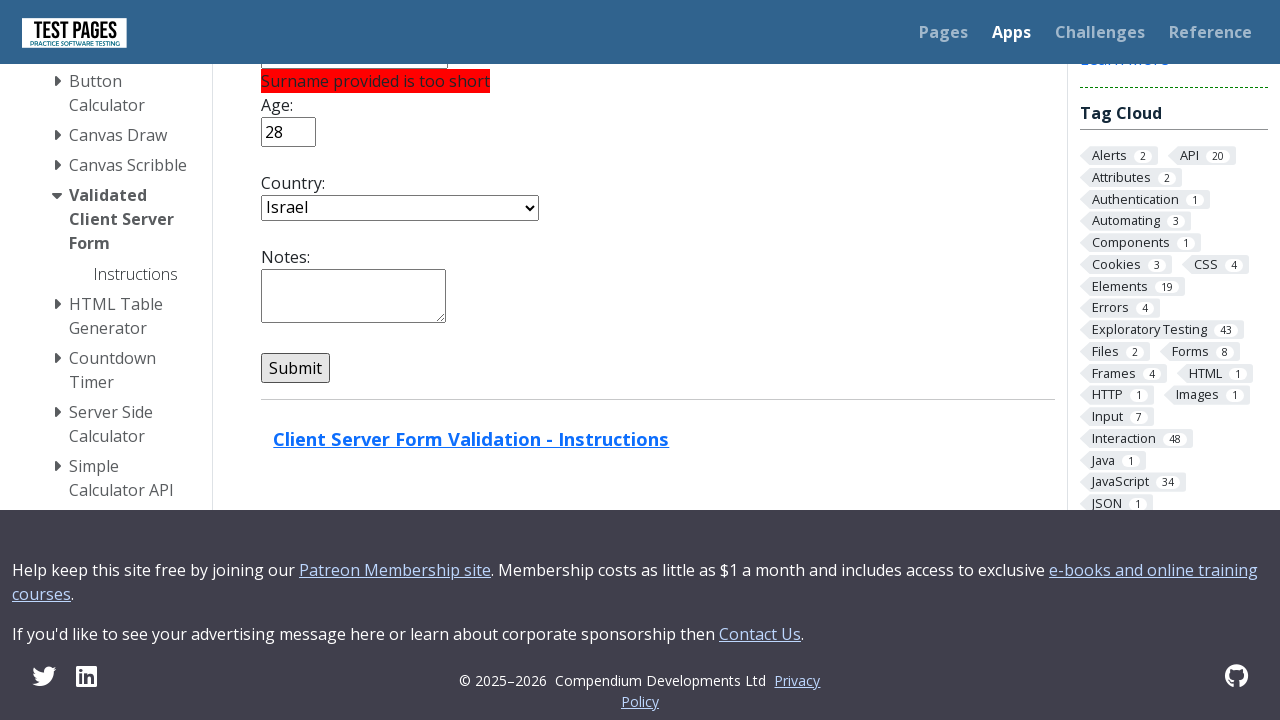

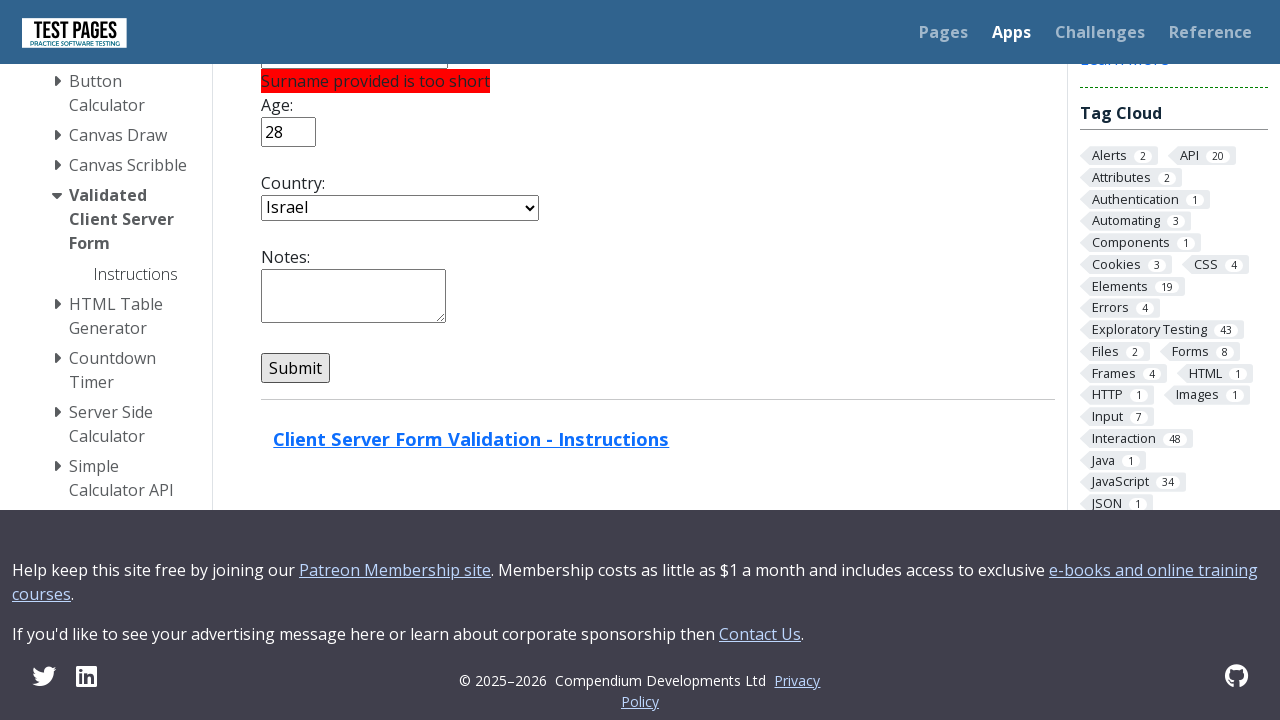